Tests that edits are saved when the input loses focus (blur event)

Starting URL: https://demo.playwright.dev/todomvc

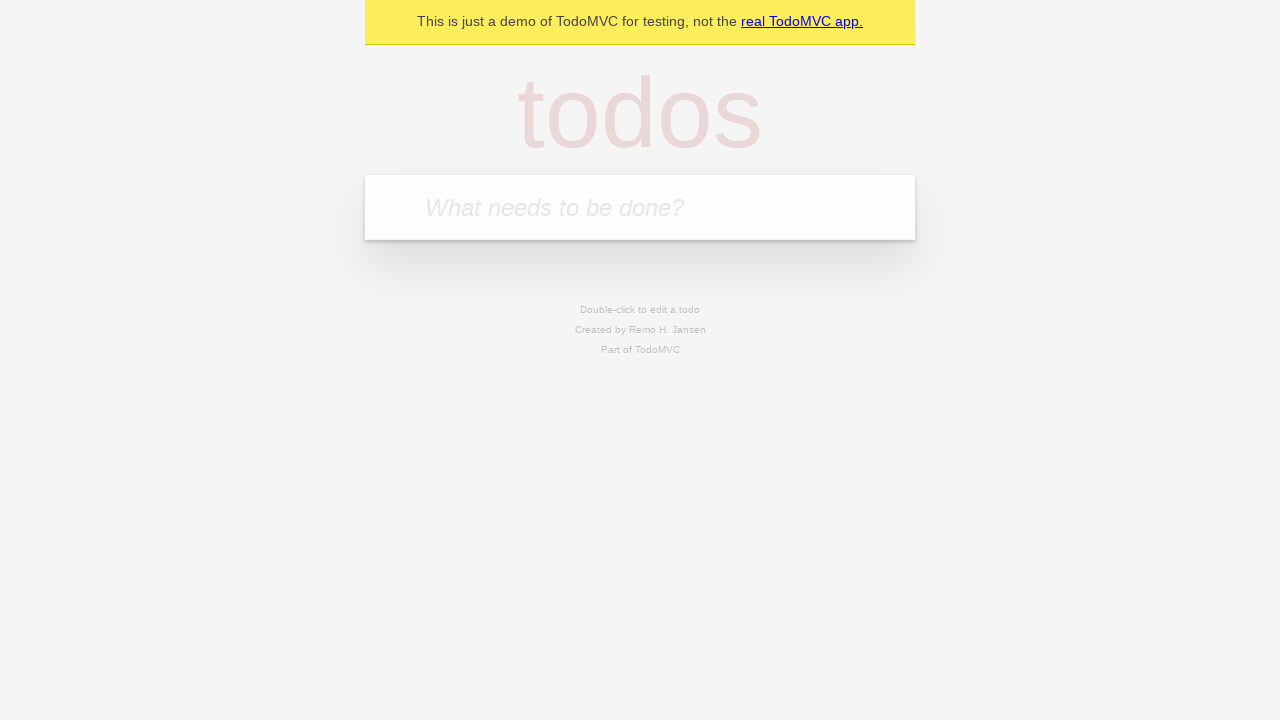

Filled input field with 'buy some cheese' on internal:attr=[placeholder="What needs to be done?"i]
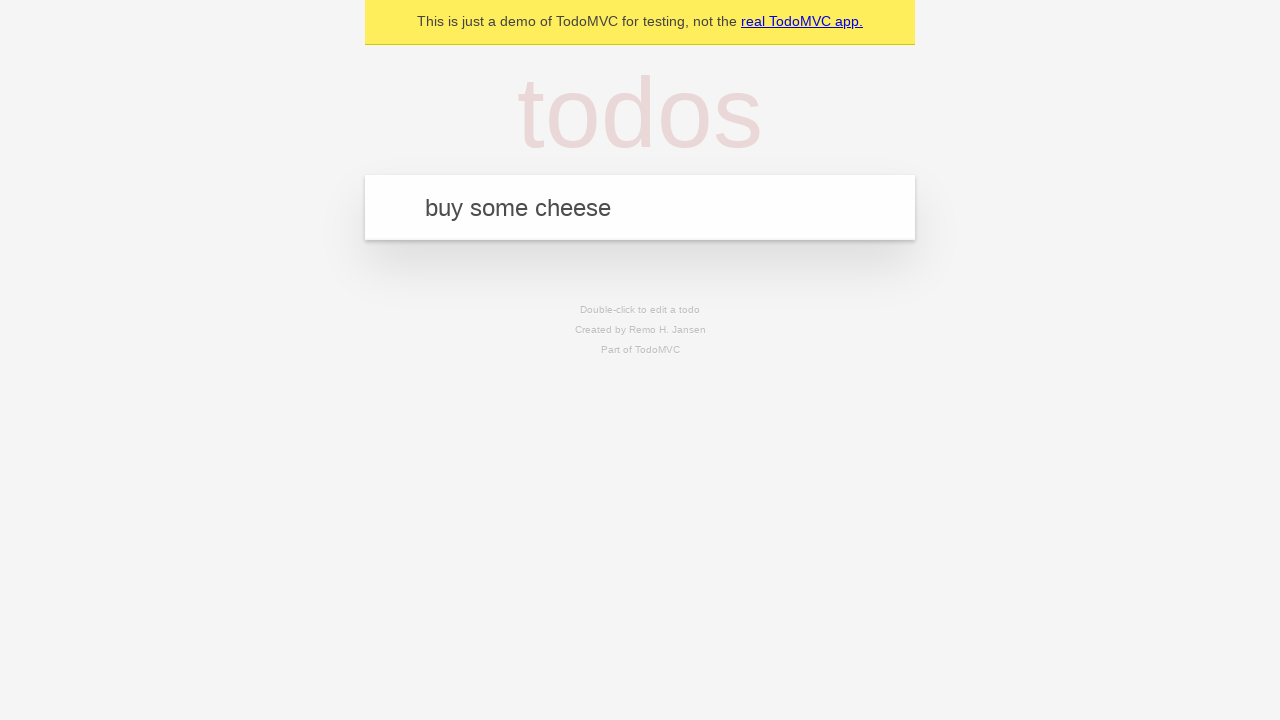

Pressed Enter to create first todo on internal:attr=[placeholder="What needs to be done?"i]
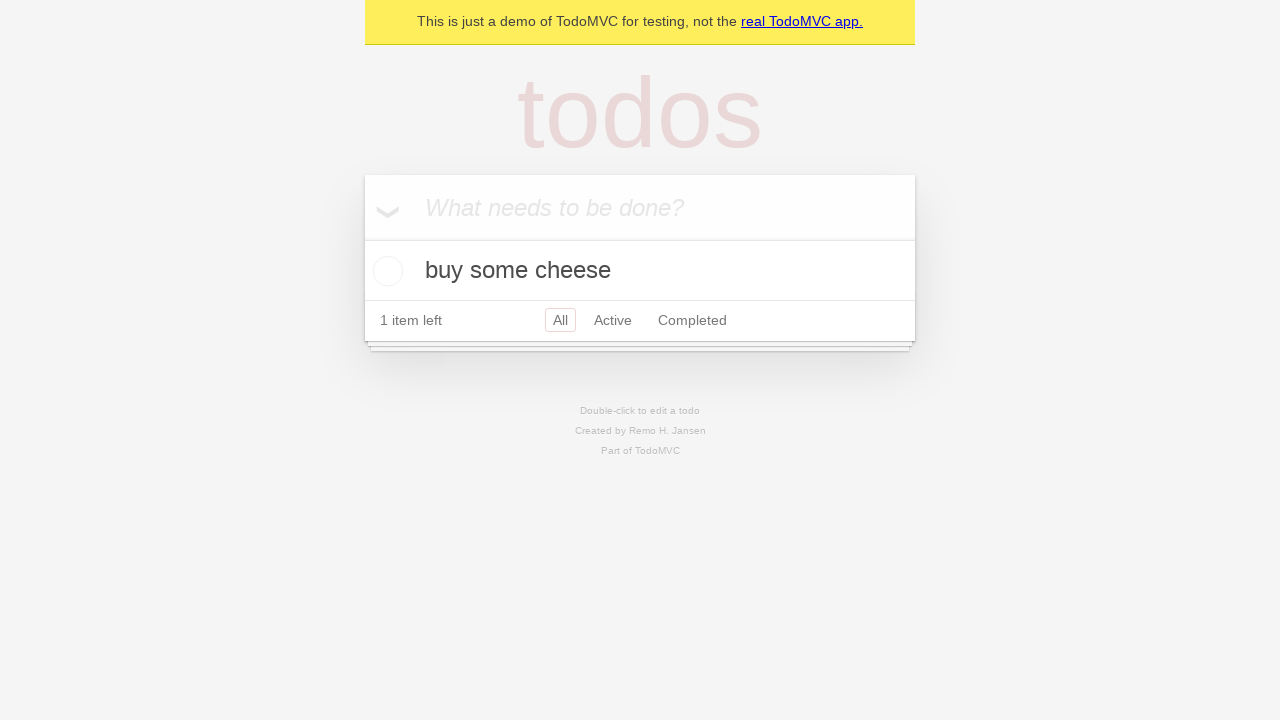

Filled input field with 'feed the cat' on internal:attr=[placeholder="What needs to be done?"i]
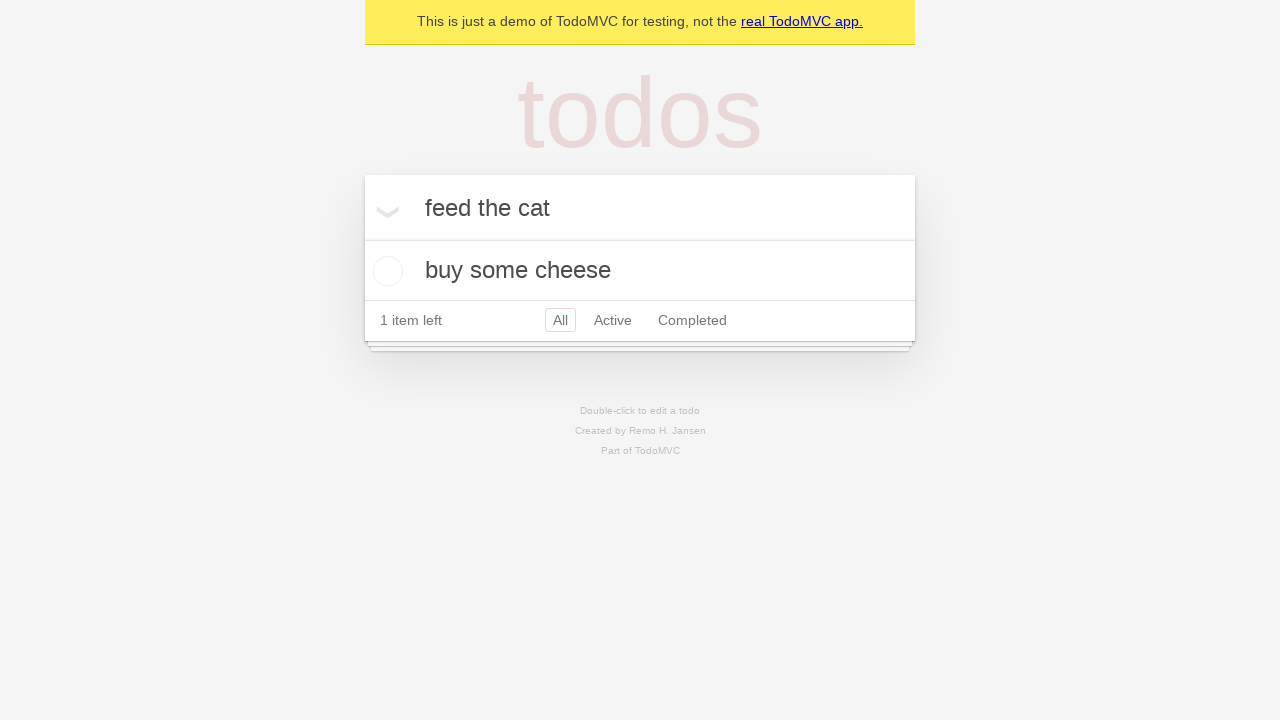

Pressed Enter to create second todo on internal:attr=[placeholder="What needs to be done?"i]
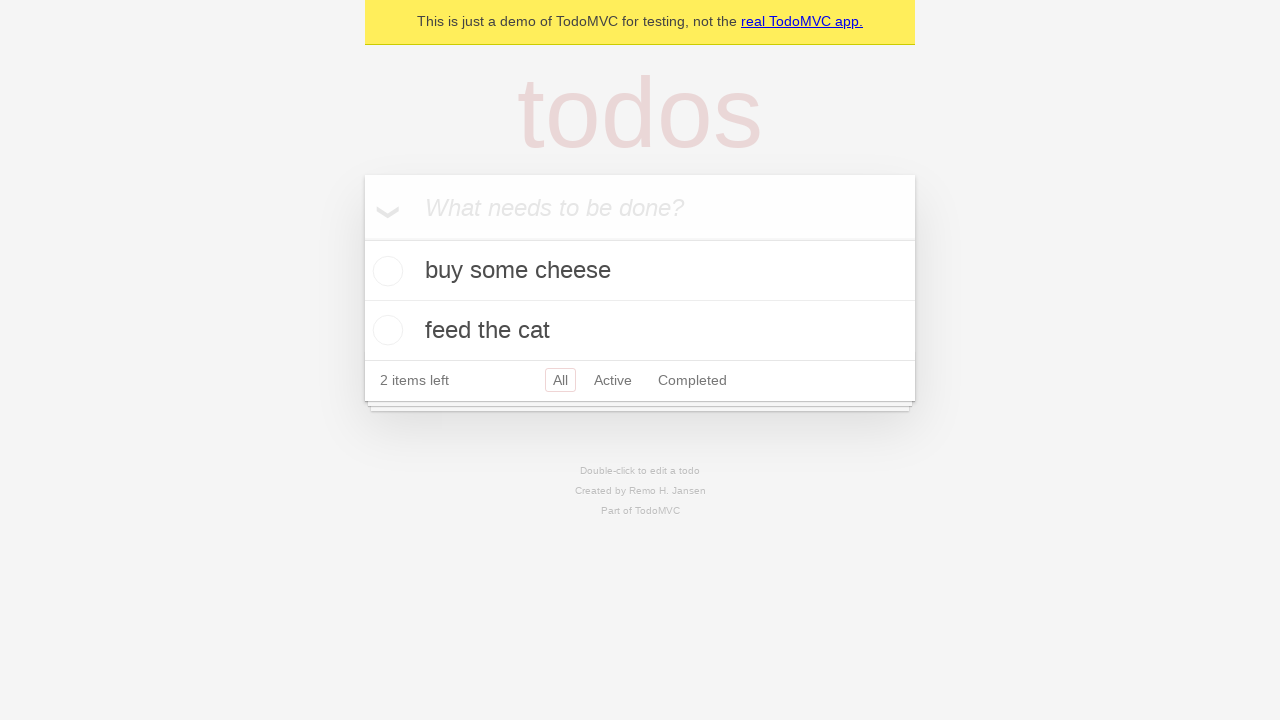

Filled input field with 'book a doctors appointment' on internal:attr=[placeholder="What needs to be done?"i]
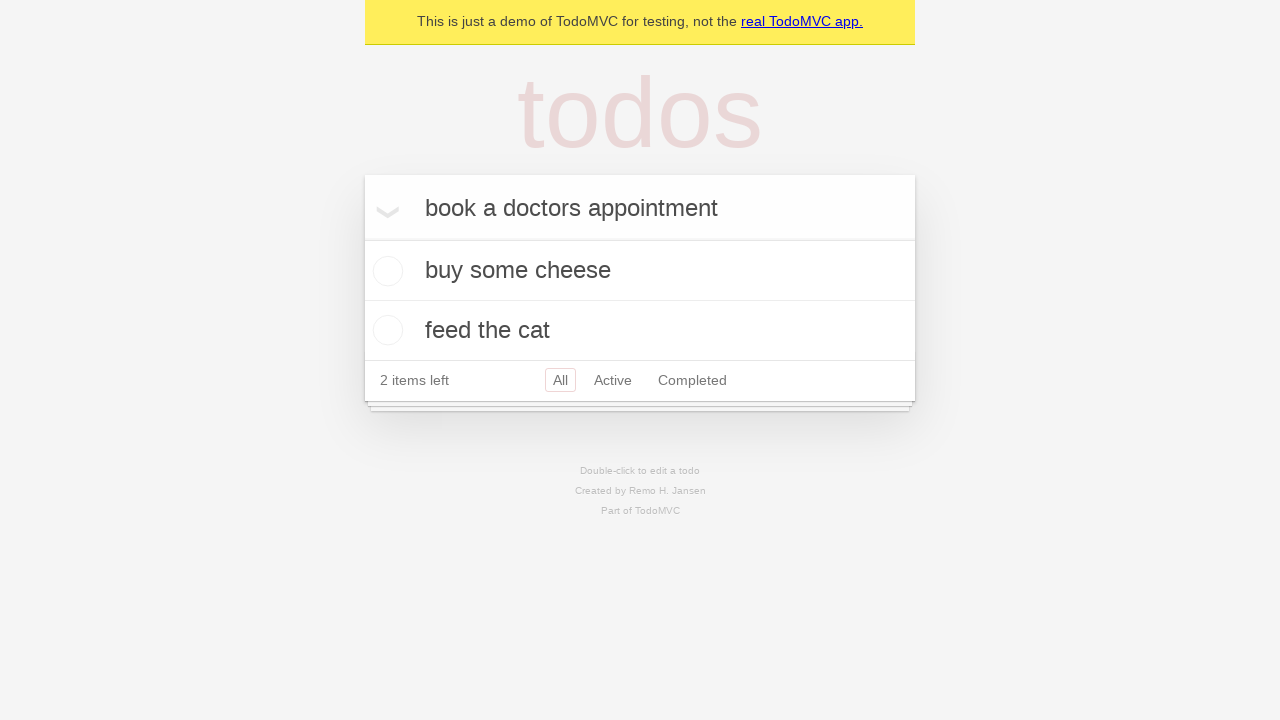

Pressed Enter to create third todo on internal:attr=[placeholder="What needs to be done?"i]
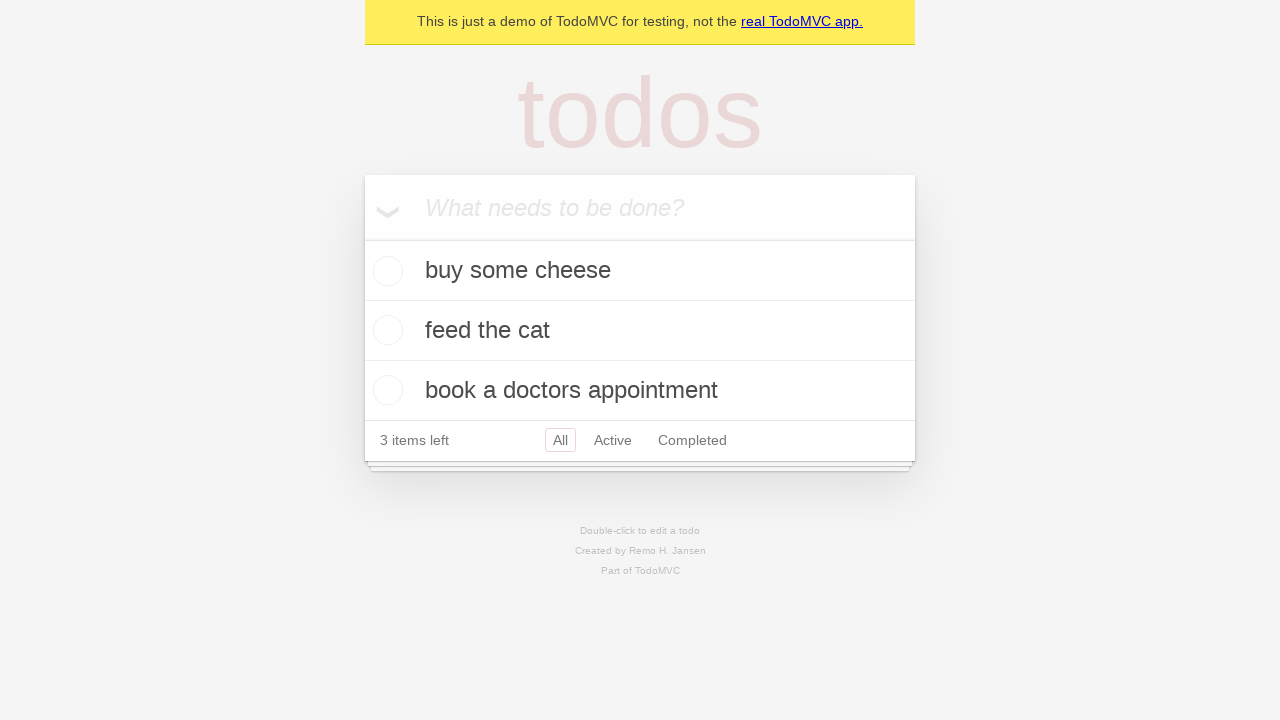

Double-clicked second todo item to enter edit mode at (640, 331) on internal:testid=[data-testid="todo-item"s] >> nth=1
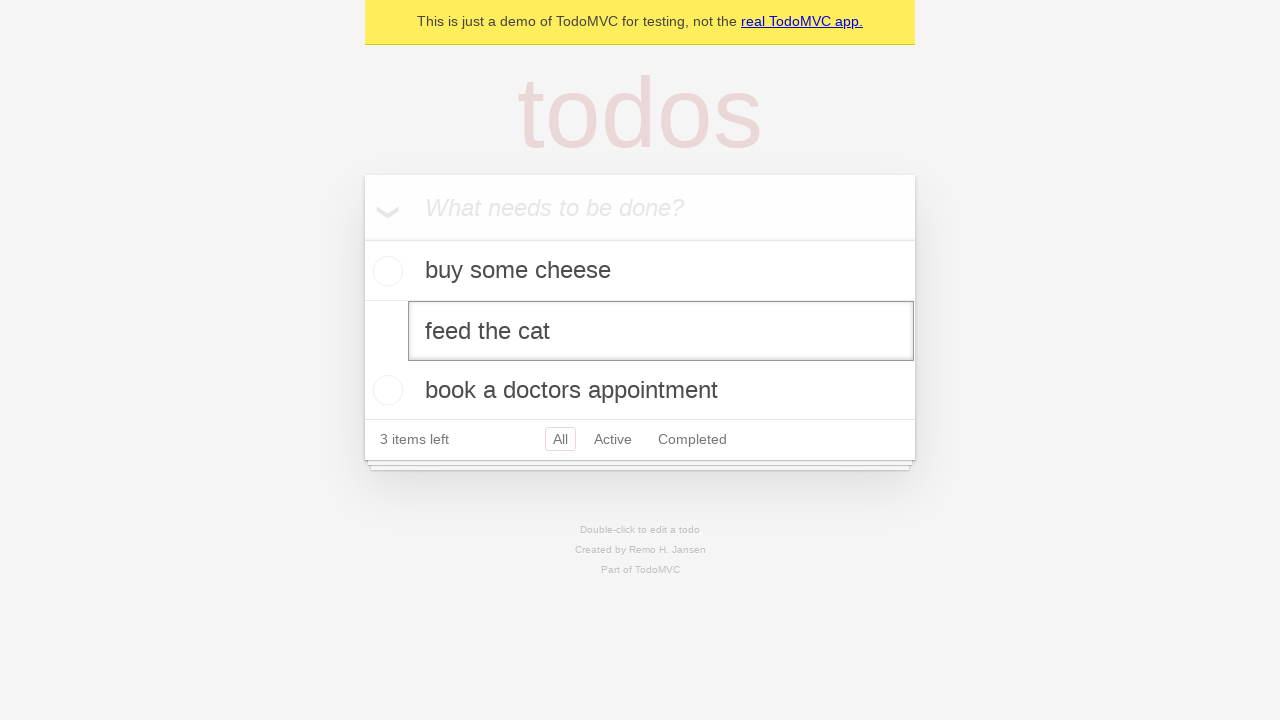

Changed todo text to 'buy some sausages' on internal:testid=[data-testid="todo-item"s] >> nth=1 >> internal:role=textbox[nam
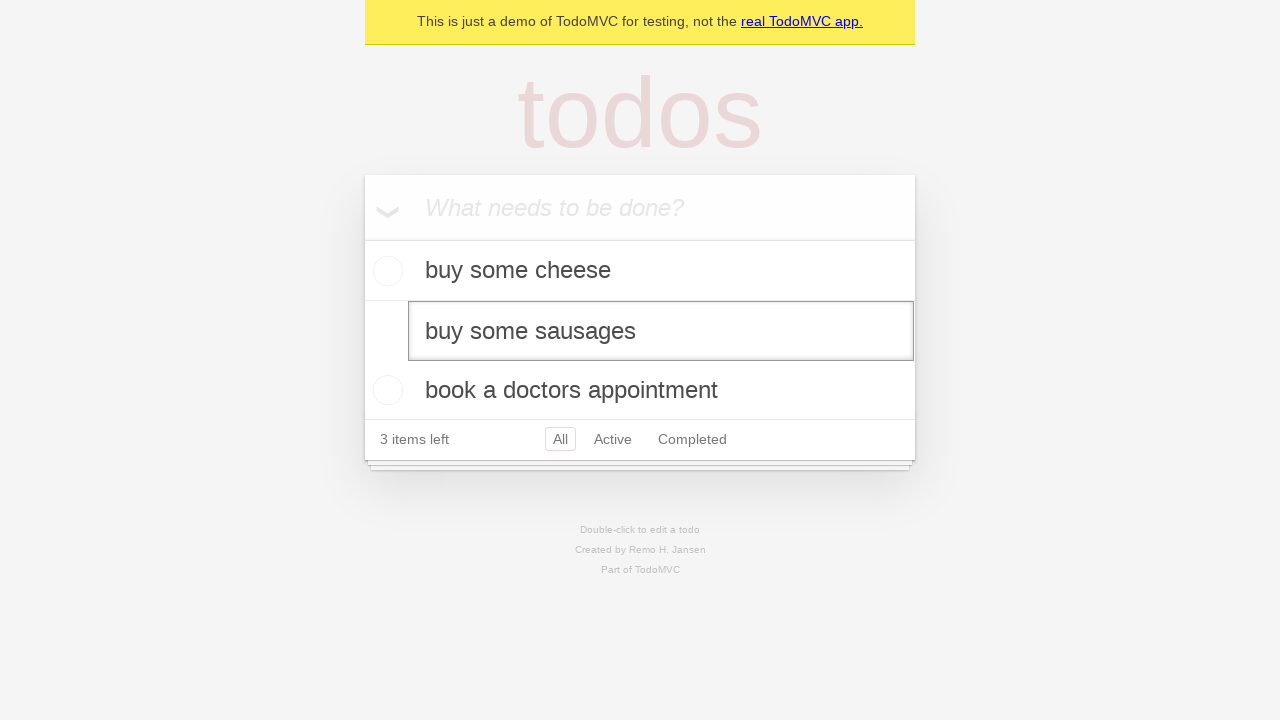

Triggered blur event on edit textbox to save edits
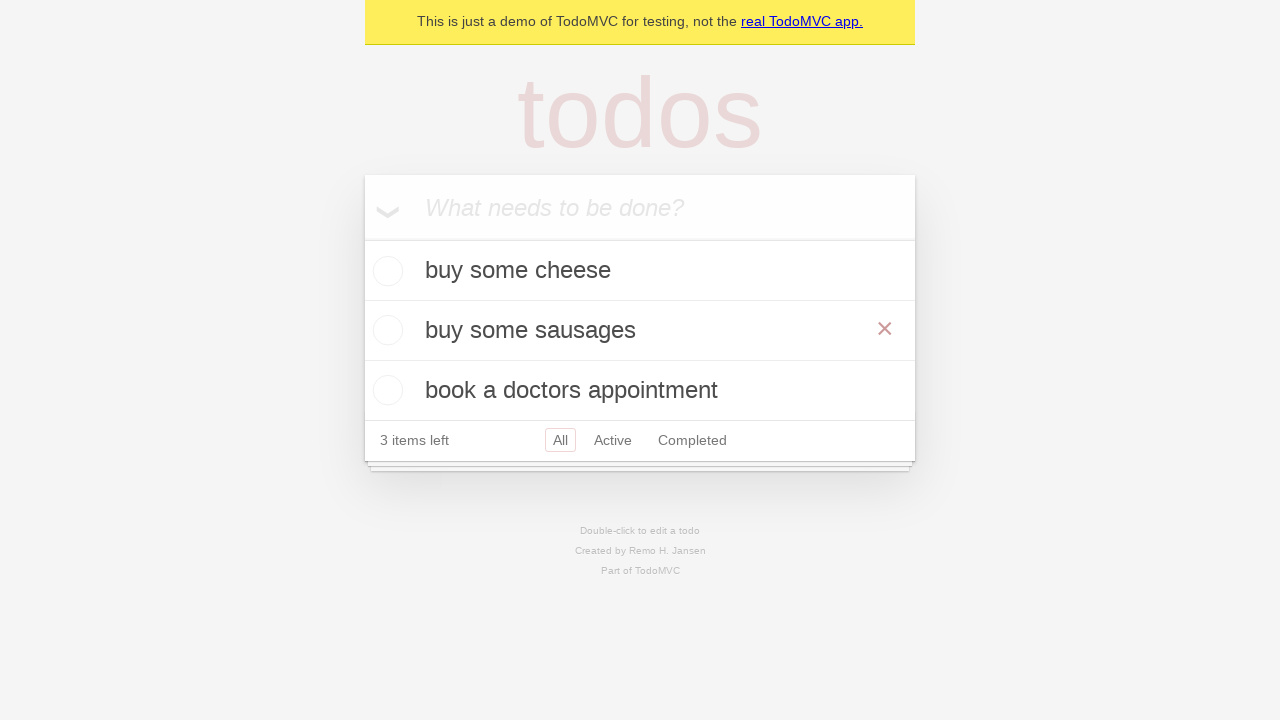

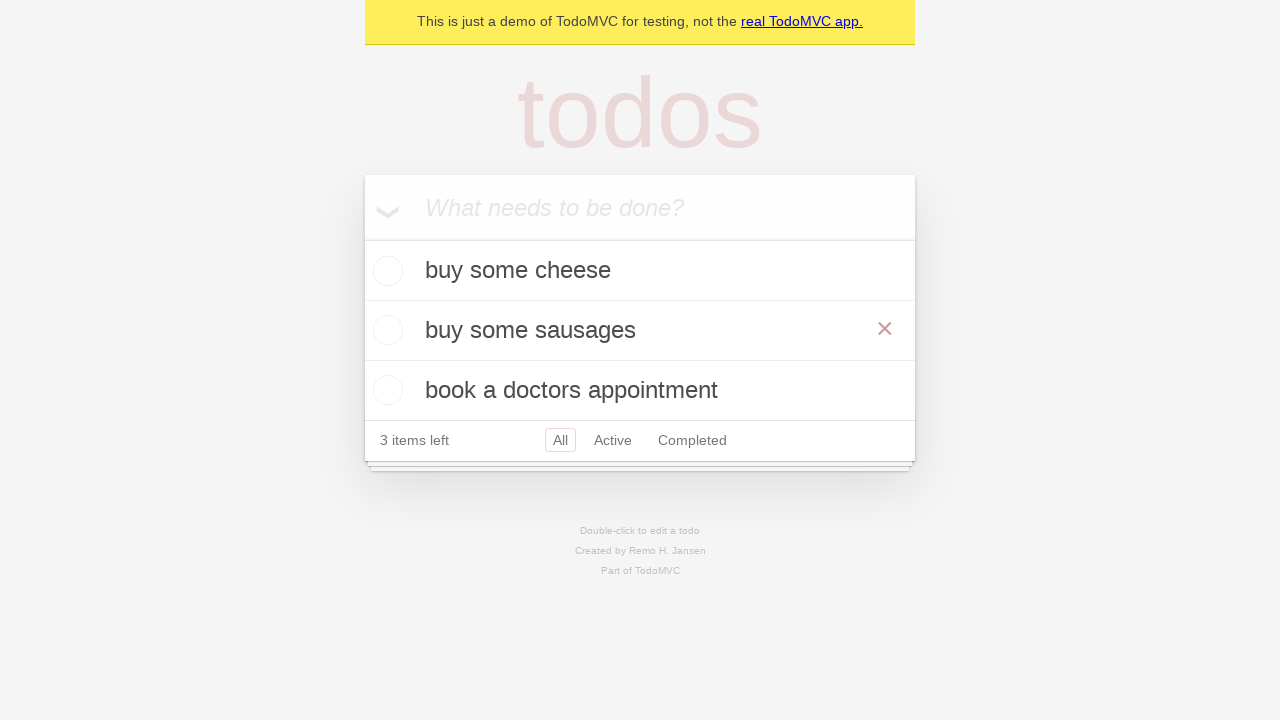